Tests entering text in a JavaScript prompt dialog and verifying the entered text is displayed

Starting URL: https://automationfc.github.io/basic-form/index.html

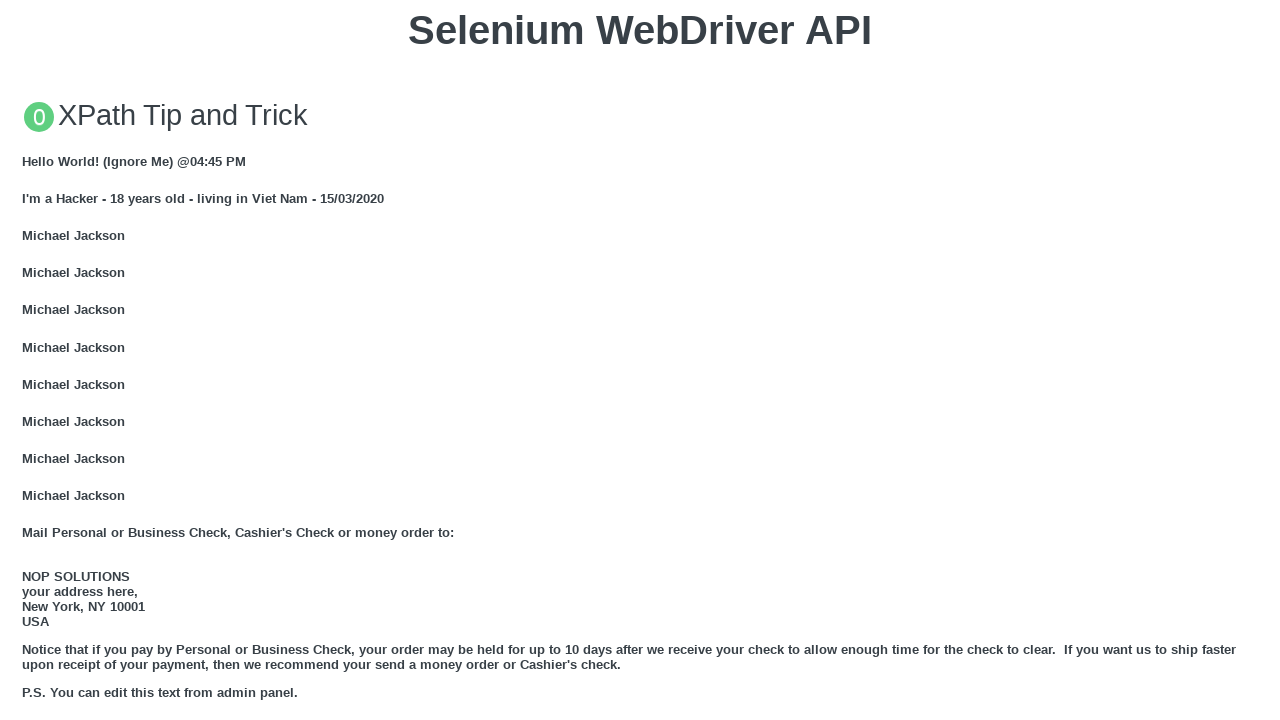

Set up dialog handler to accept prompt with text 'Test Automation 2024'
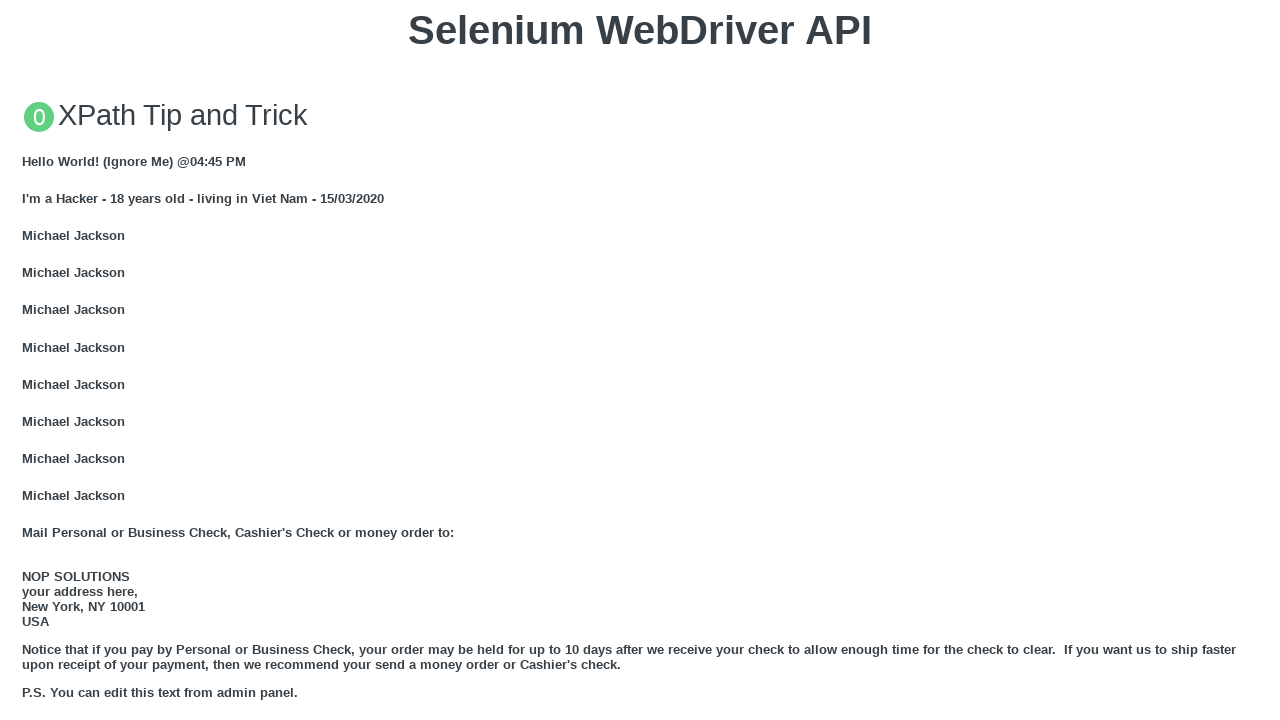

Clicked 'Click for JS Prompt' button to trigger JavaScript prompt dialog at (640, 360) on xpath=//button[text()='Click for JS Prompt']
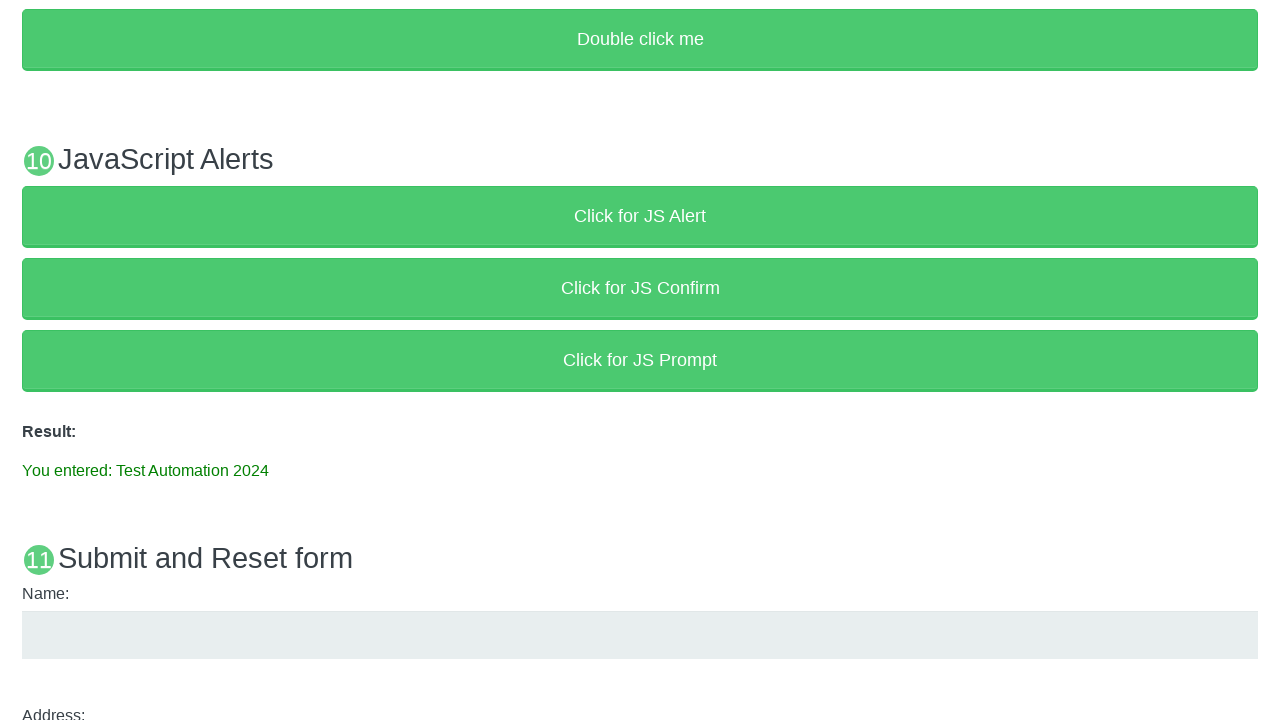

Verified that entered text 'Test Automation 2024' is displayed in result paragraph
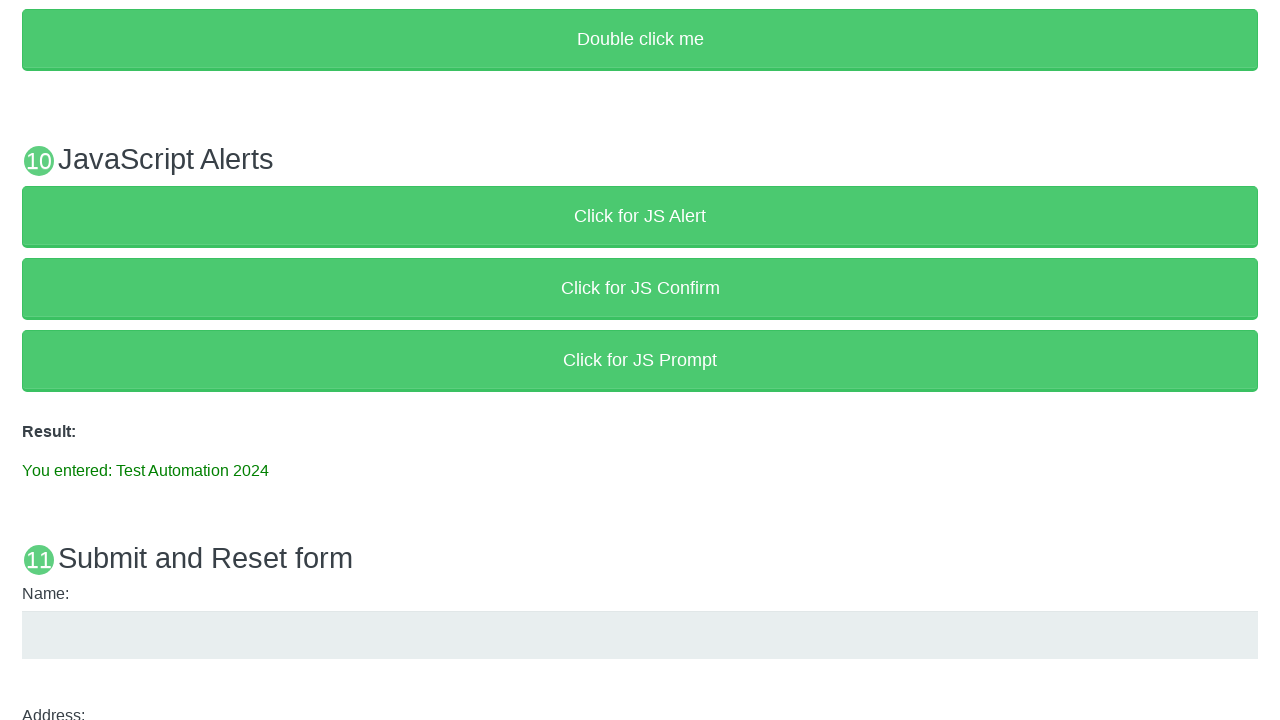

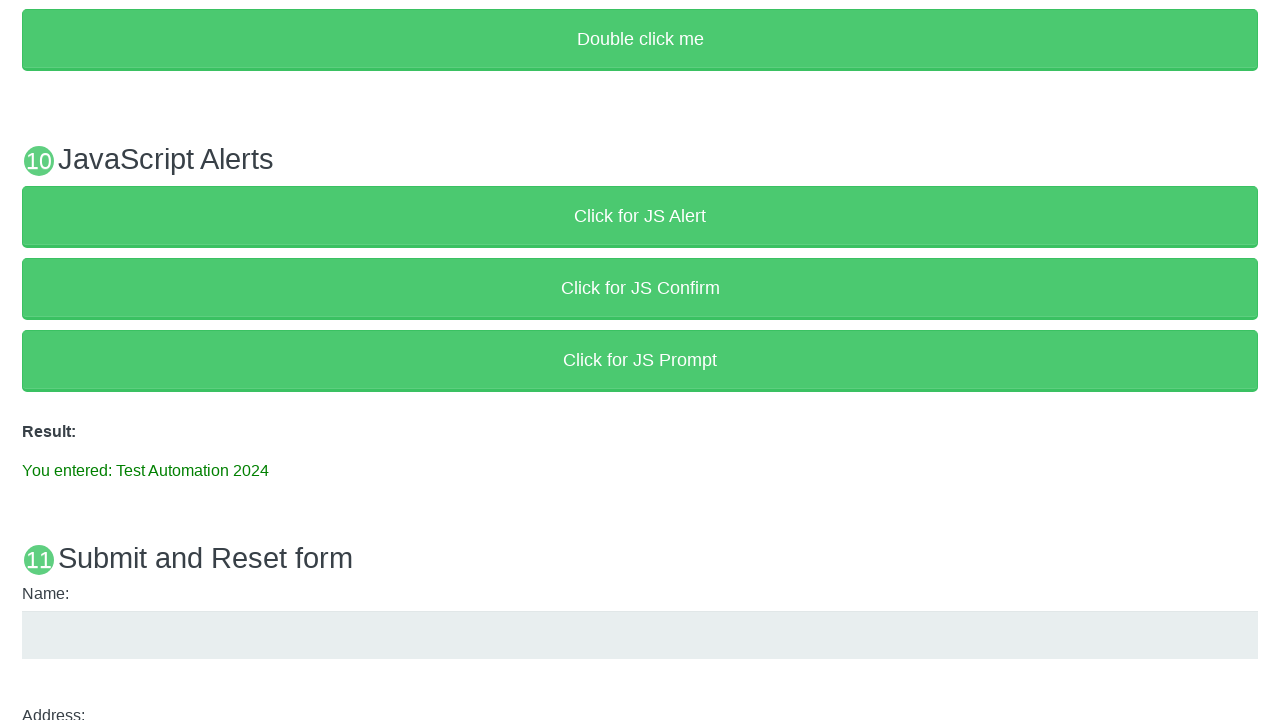